Tests MUI Snackbar component by opening a simple snackbar and verifying its message content and action buttons

Starting URL: https://v4.mui.com/components/snackbars/

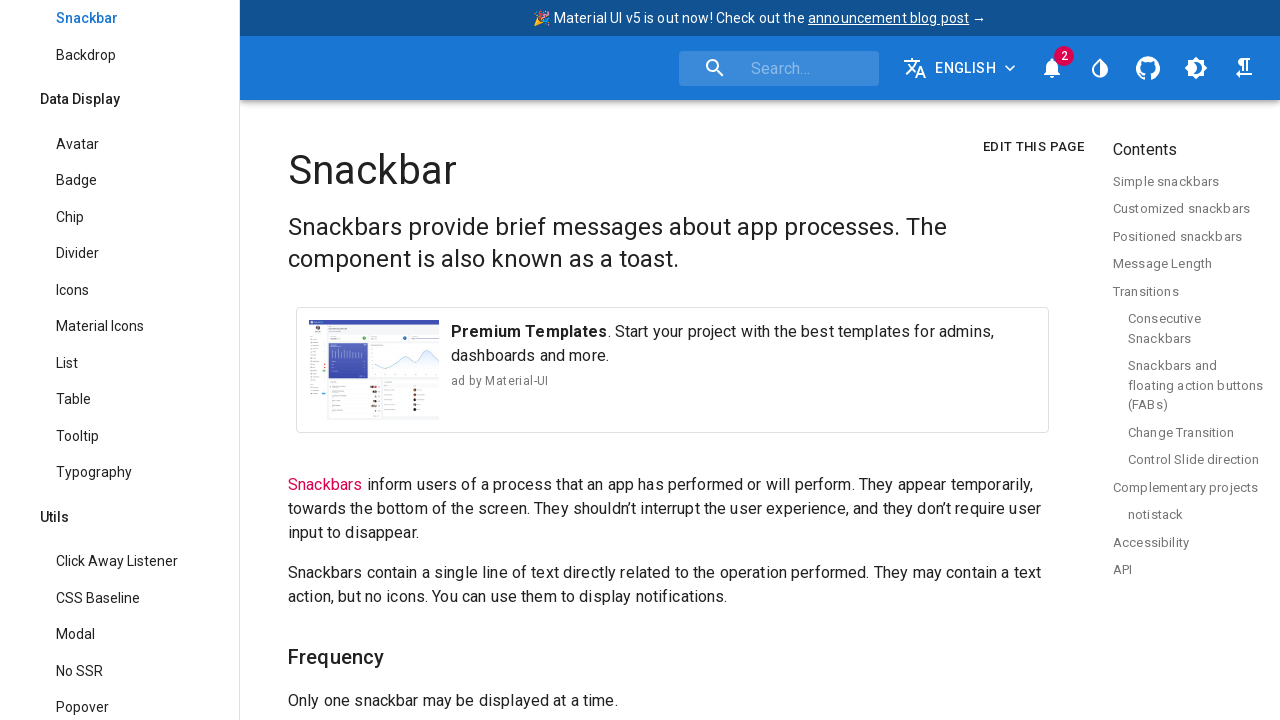

Clicked 'Open simple snackbar' button at (672, 360) on text=Open simple snackbar
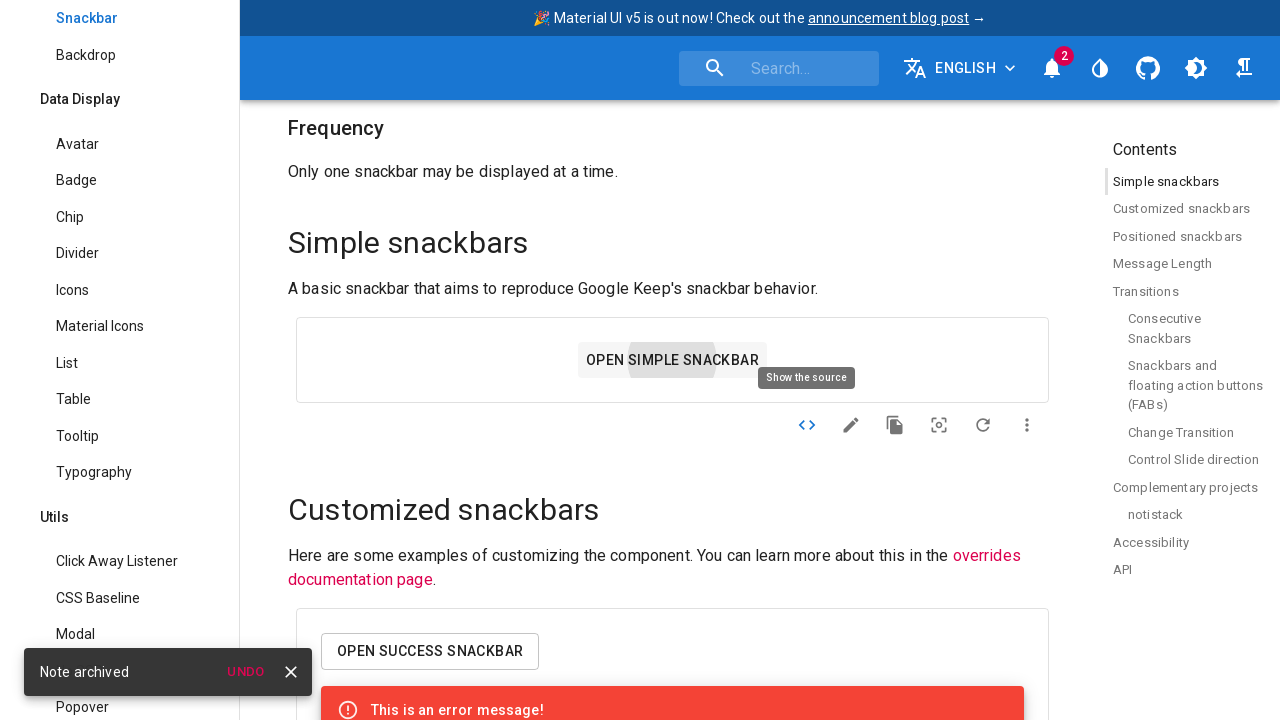

Snackbar appeared and is visible
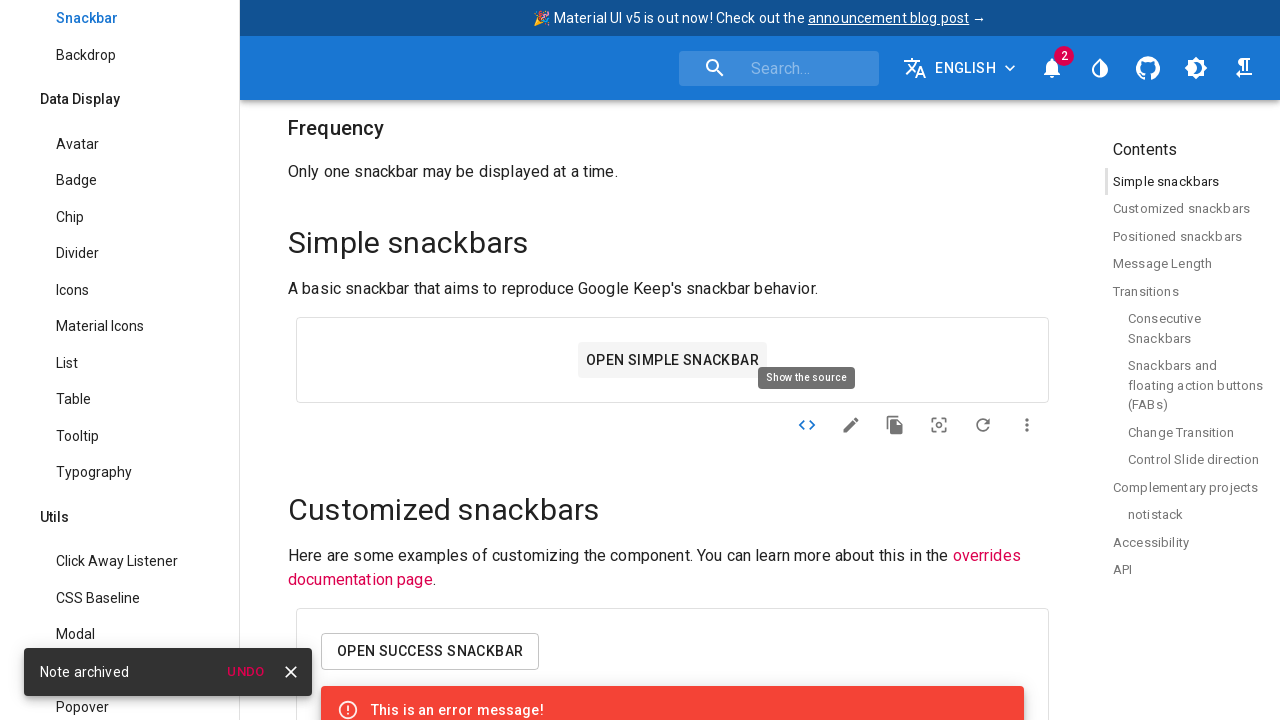

Verified snackbar message contains 'Note archived'
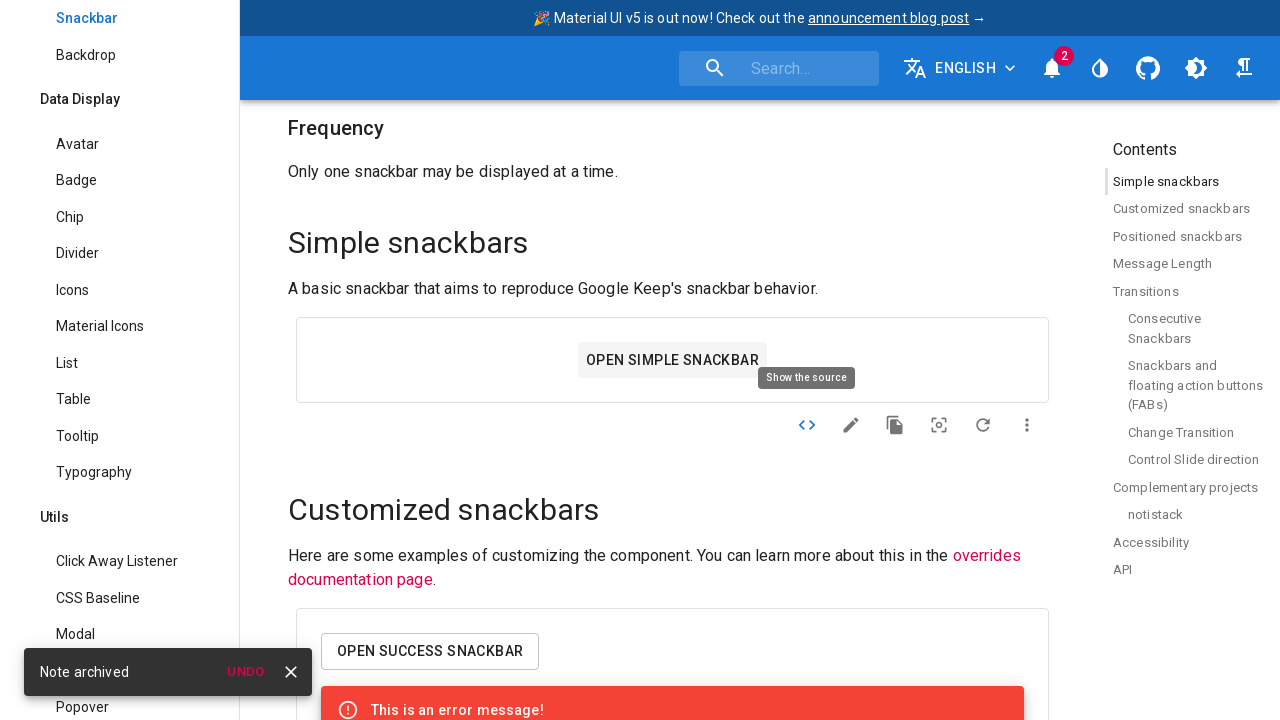

Verified snackbar has 2 action buttons
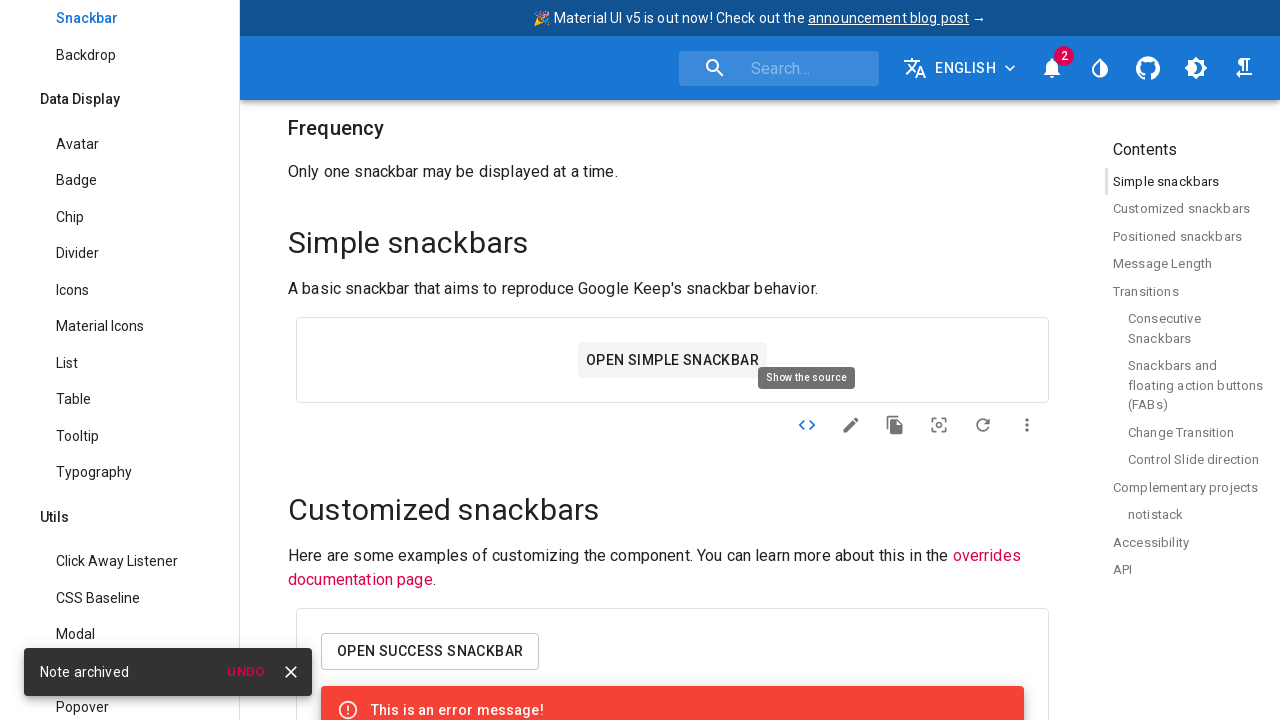

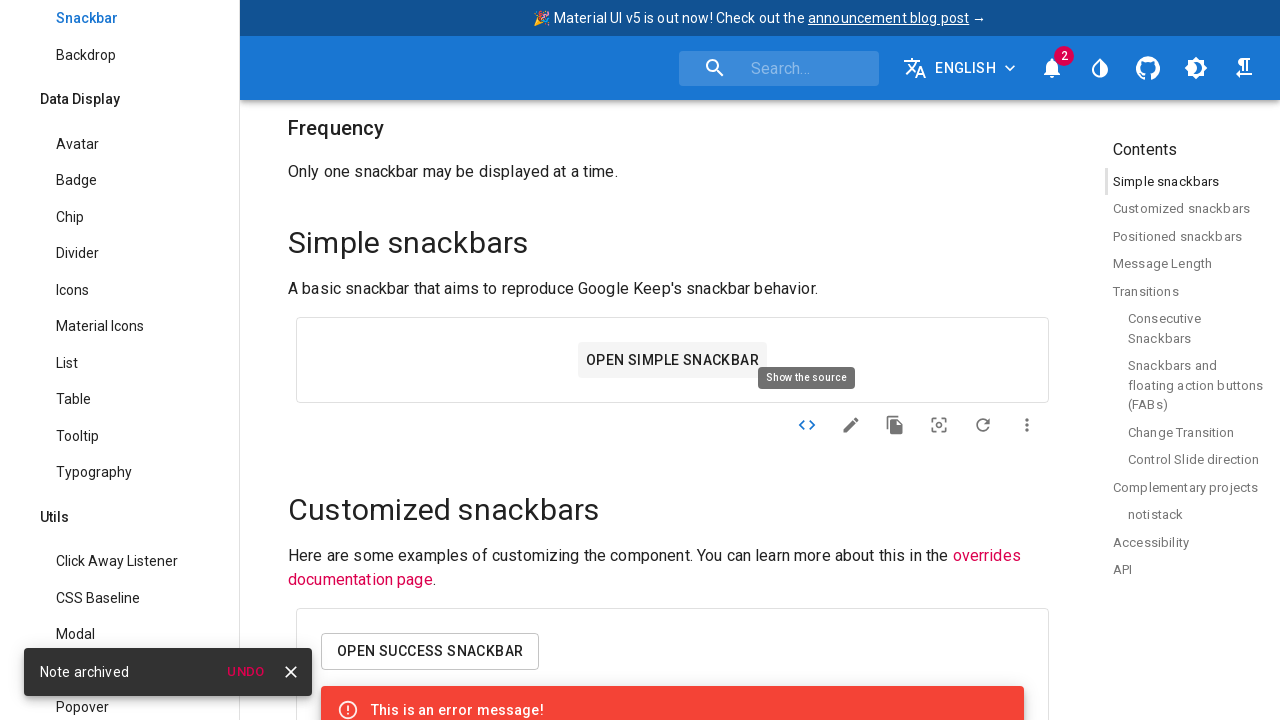